Tests dropdown selection functionality by selecting values using different methods (by value and by visible text)

Starting URL: https://www.globalsqa.com/demo-site/select-dropdown-menu/

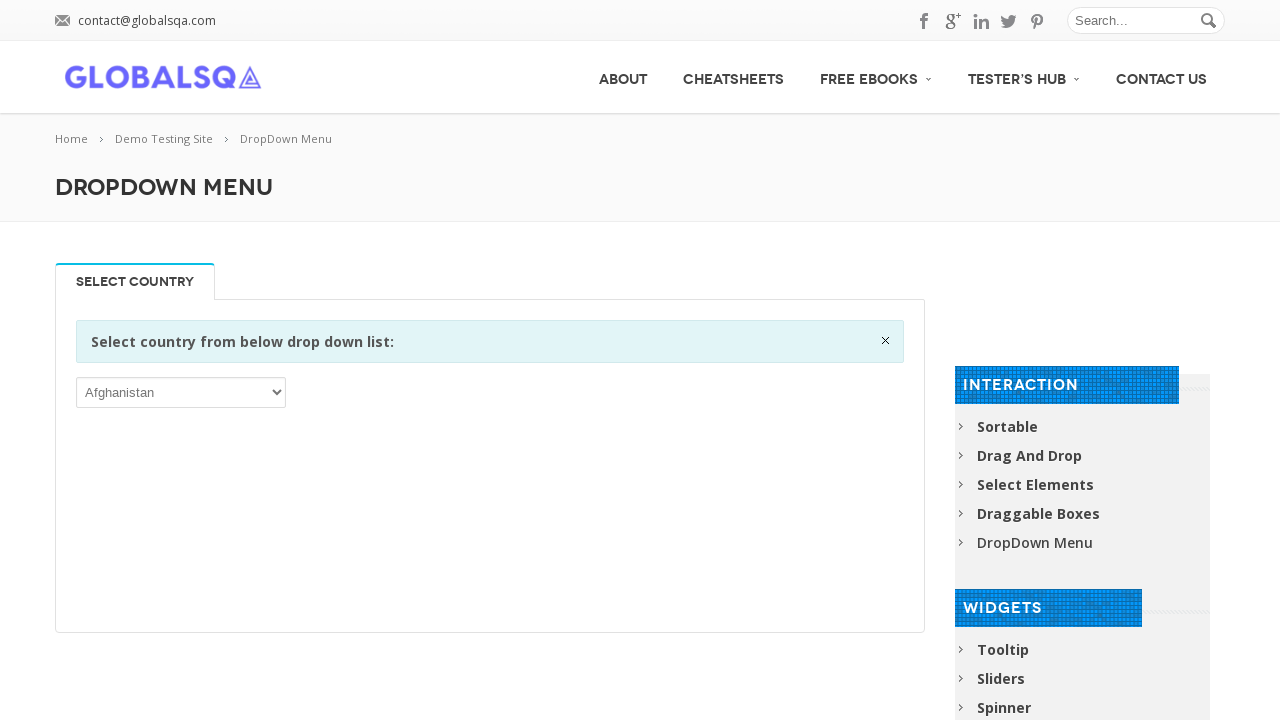

Selected Bangladesh from dropdown using value 'BGD' on //div[@class='single_tab_div resp-tab-content resp-tab-content-active']//p//sele
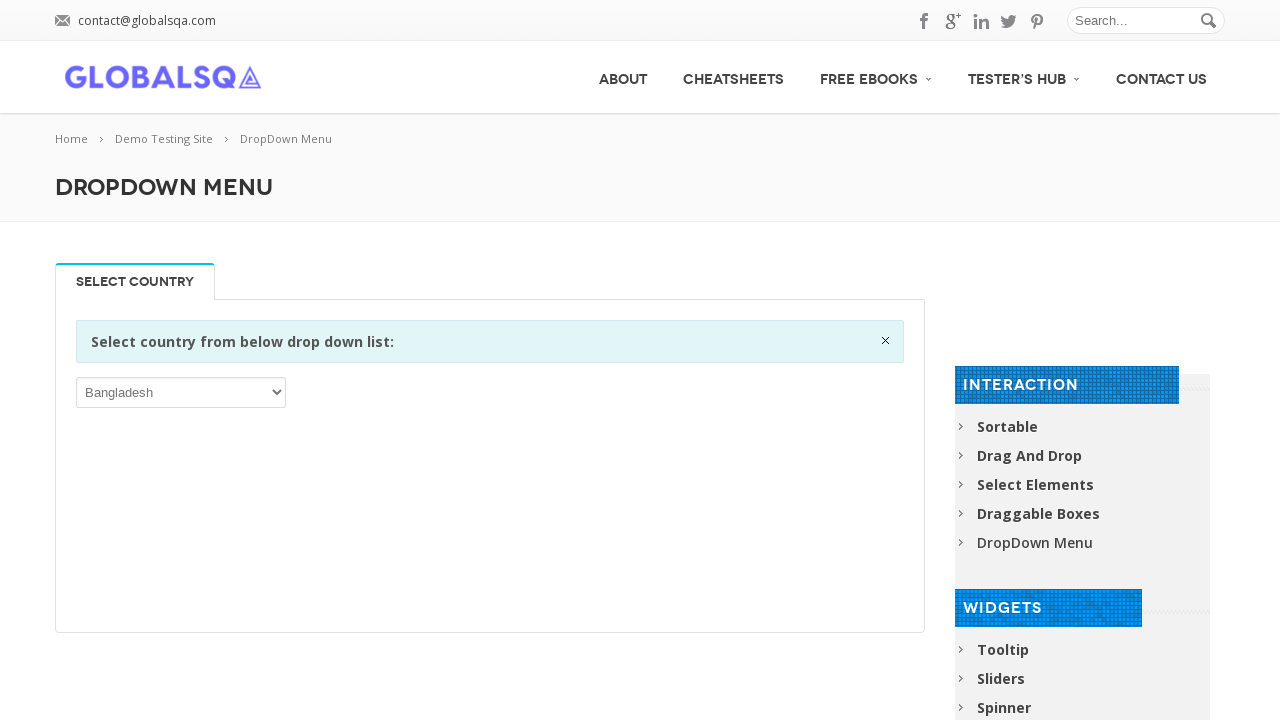

Selected Brazil from dropdown using visible text label on //div[@class='single_tab_div resp-tab-content resp-tab-content-active']//p//sele
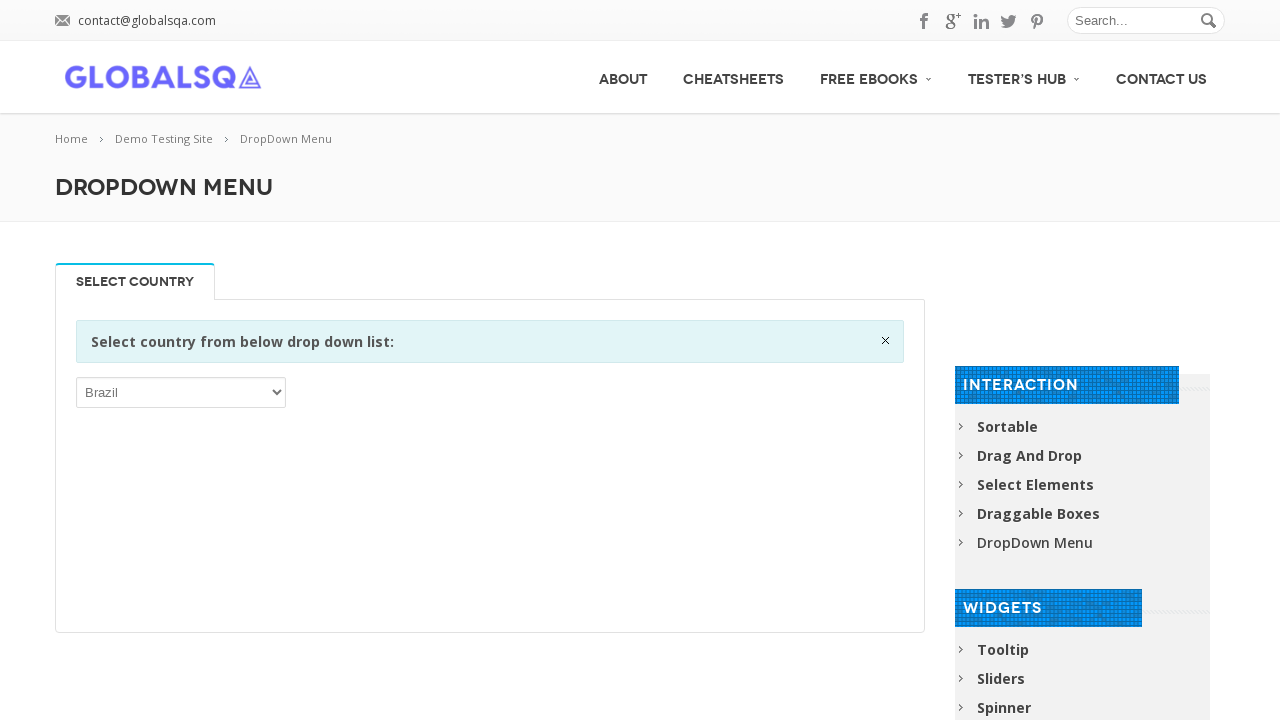

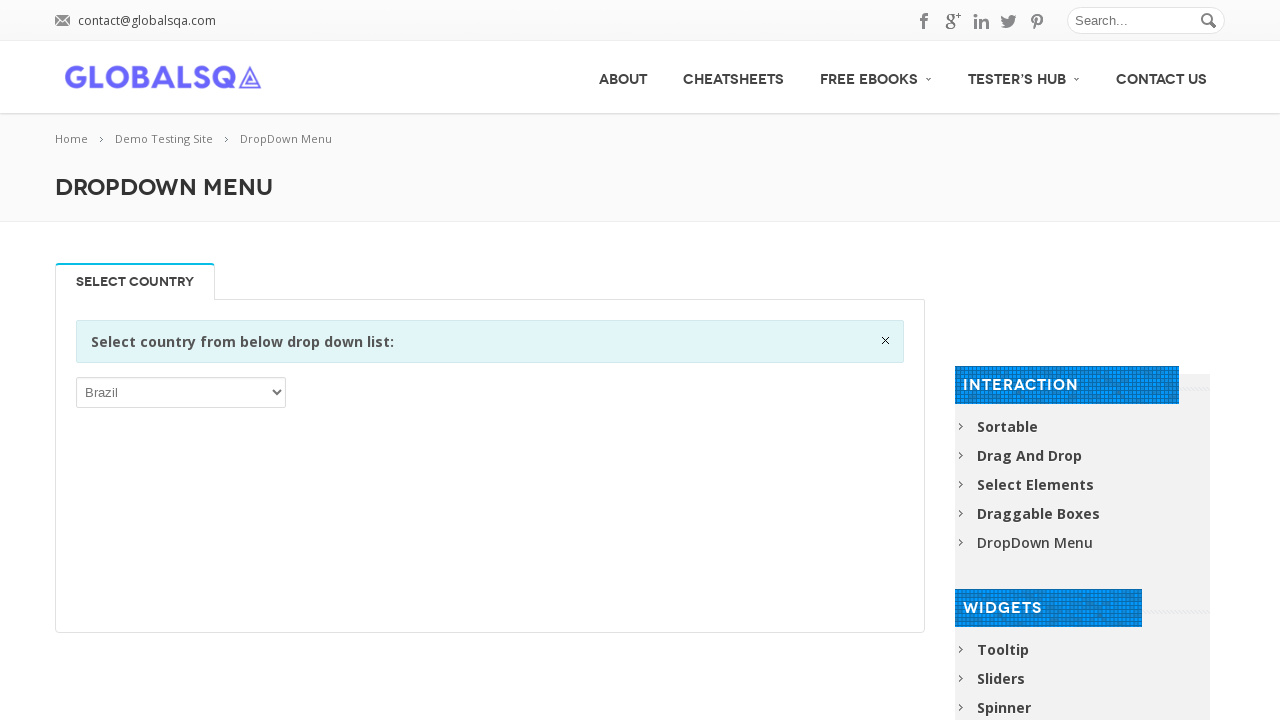